Tests JavaScript confirmation alert handling by clicking a button to trigger the alert, accepting it, and verifying the result text on the page.

Starting URL: http://the-internet.herokuapp.com/javascript_alerts

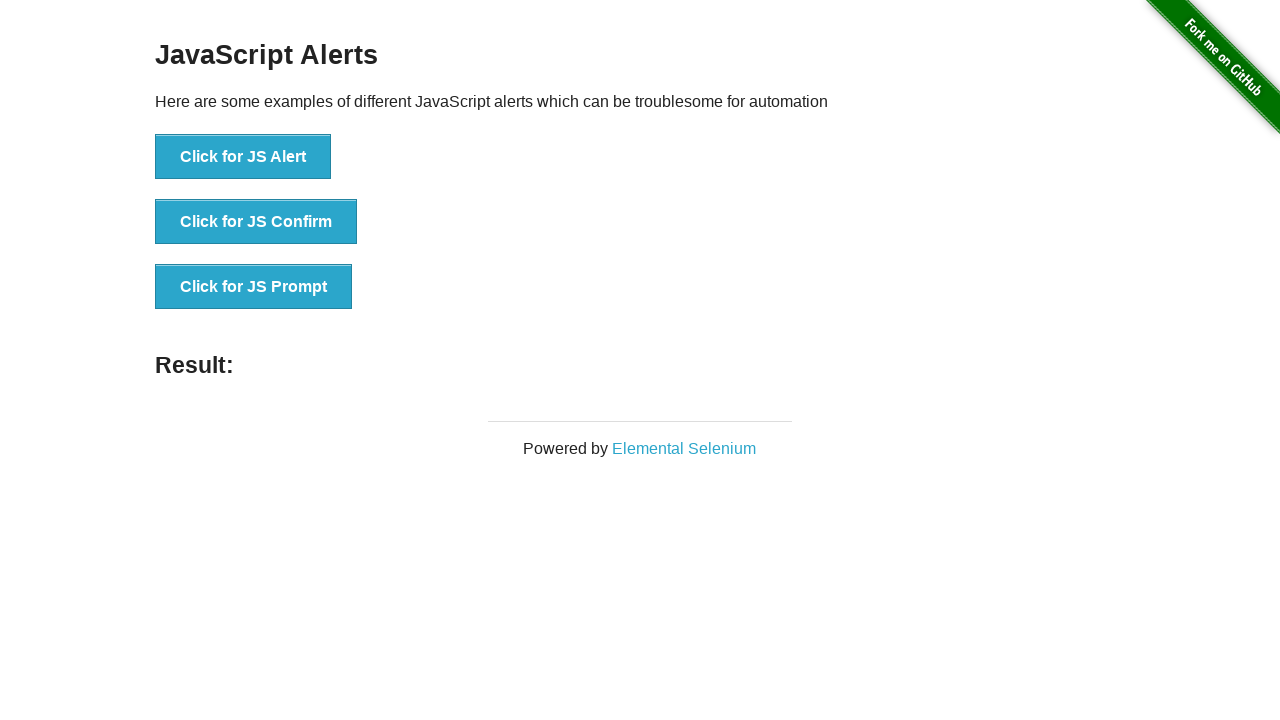

Clicked the second button to trigger JavaScript confirmation dialog at (256, 222) on .example li:nth-child(2) button
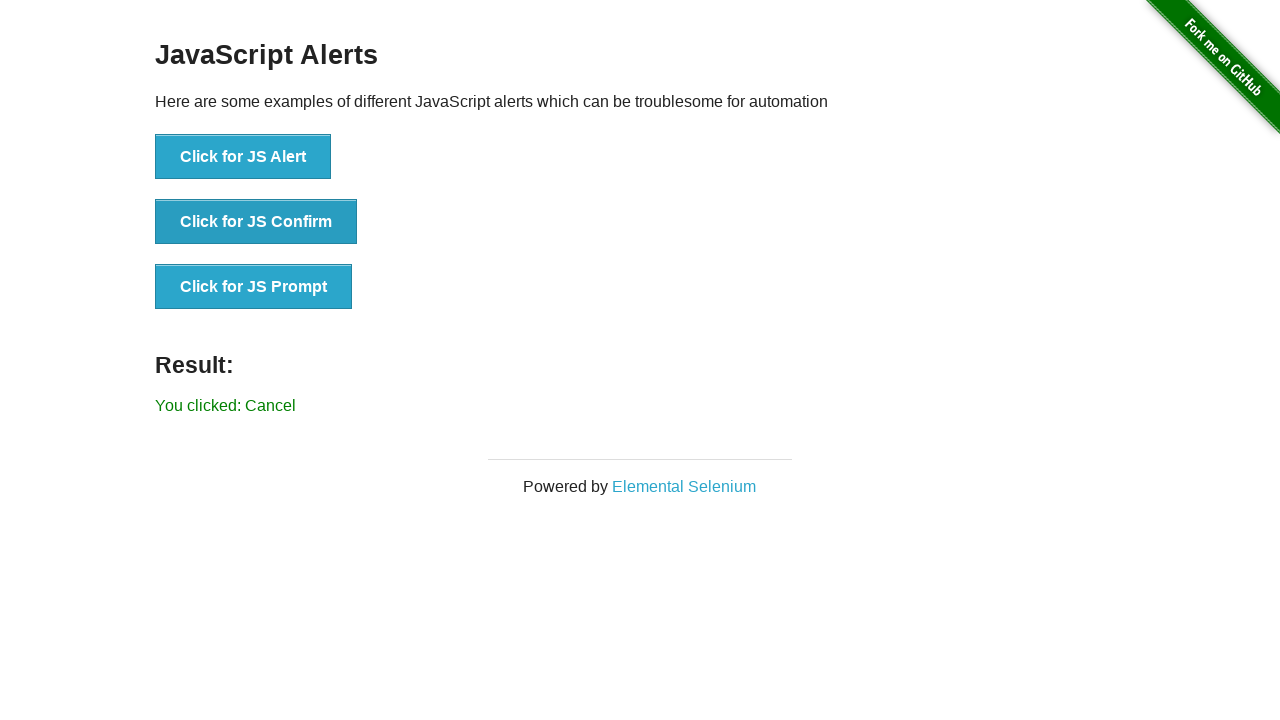

Set up dialog handler to accept confirmation alerts
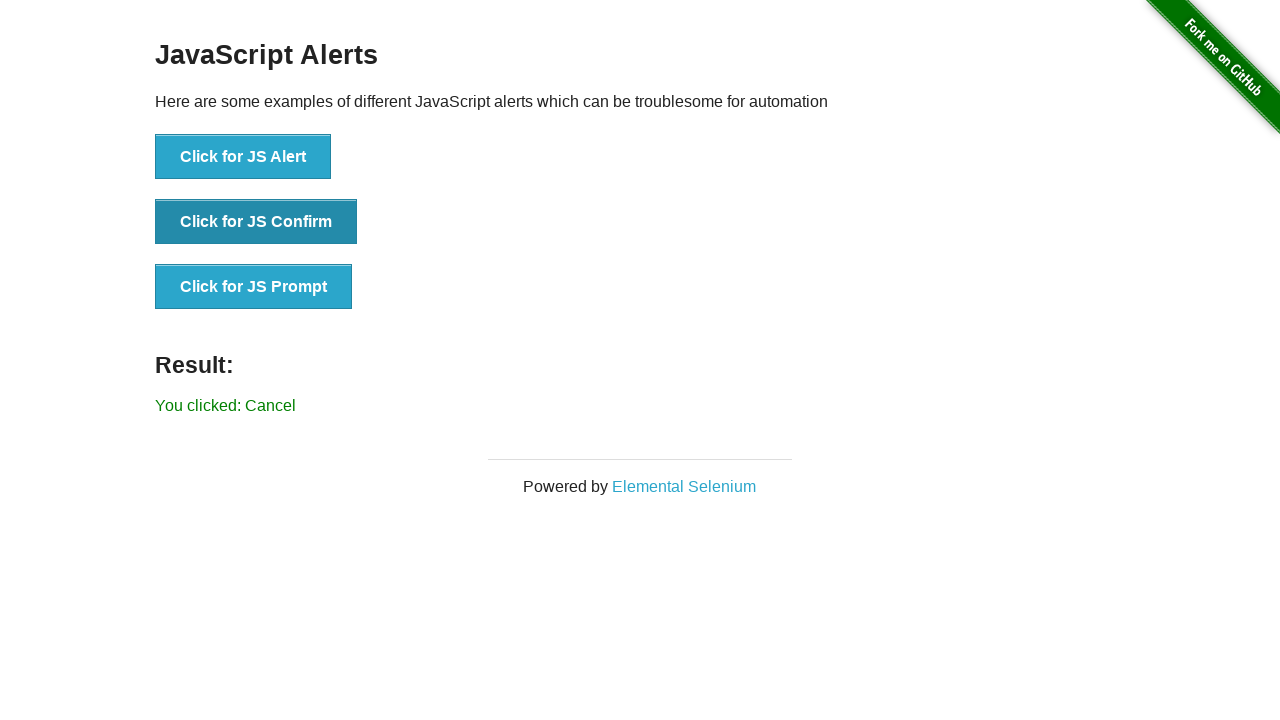

Clicked the second button again to trigger the confirmation dialog with handler ready at (256, 222) on .example li:nth-child(2) button
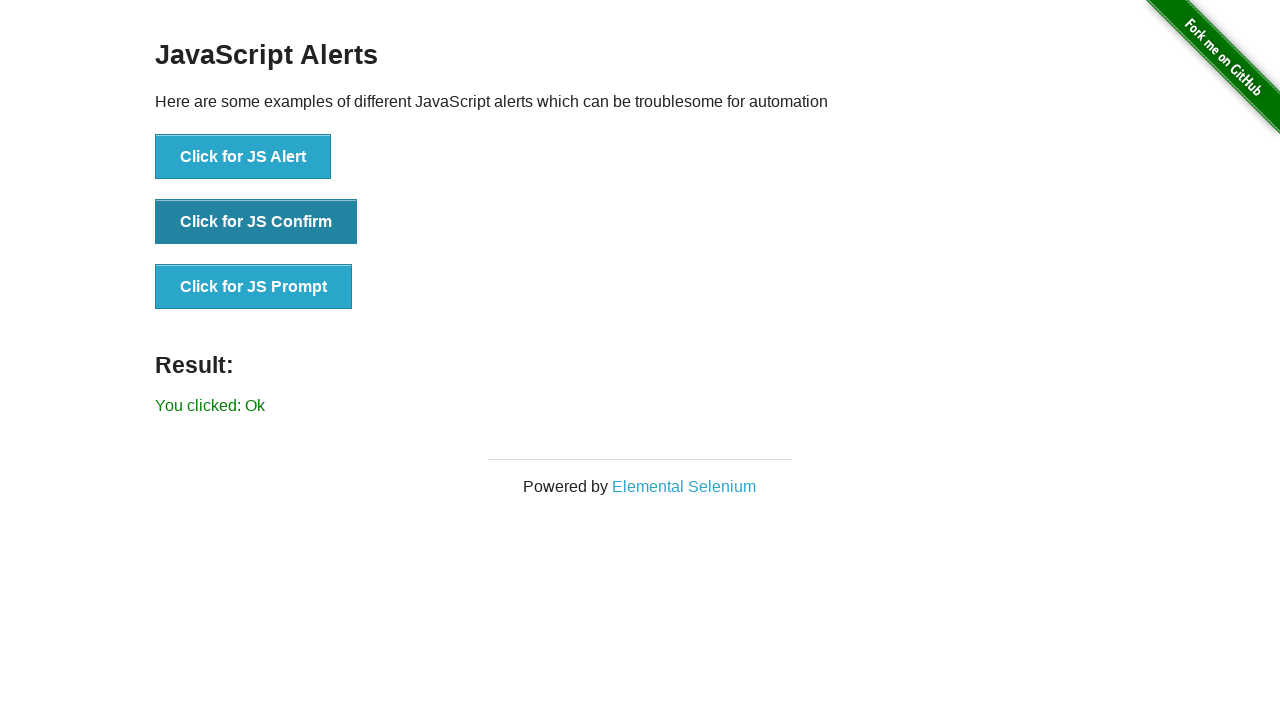

Result element appeared after accepting confirmation dialog
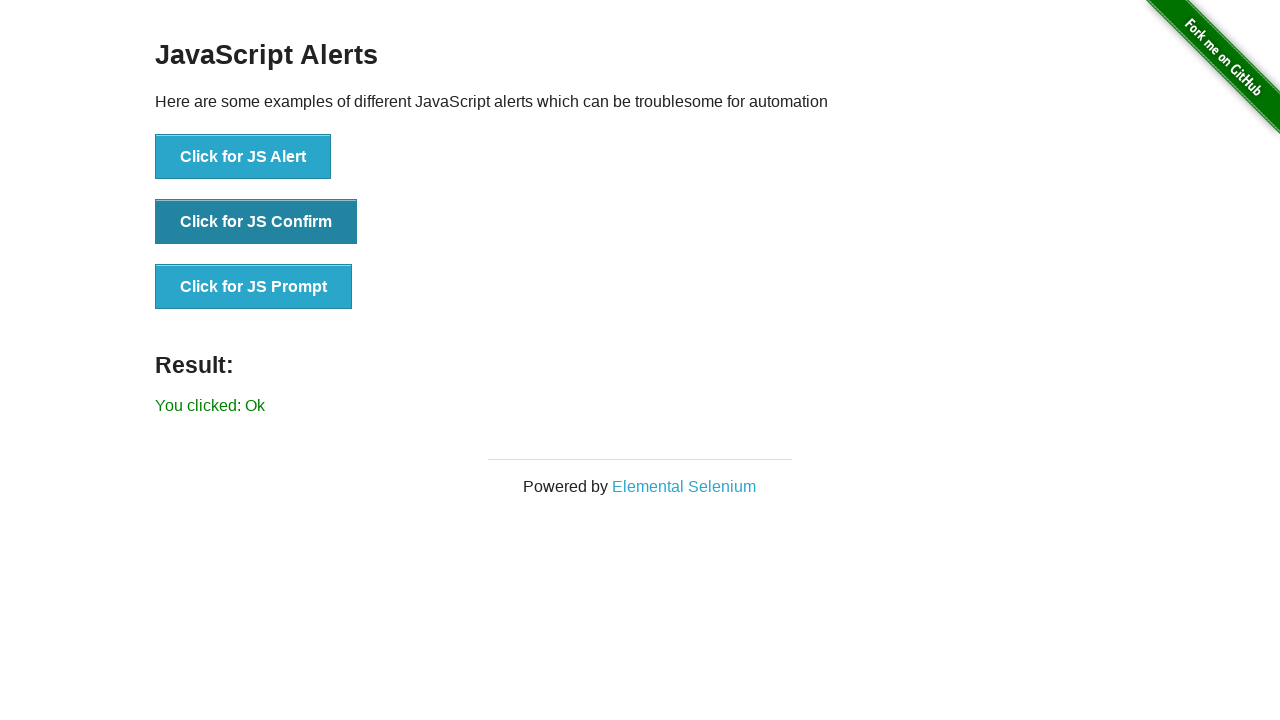

Retrieved result text from page
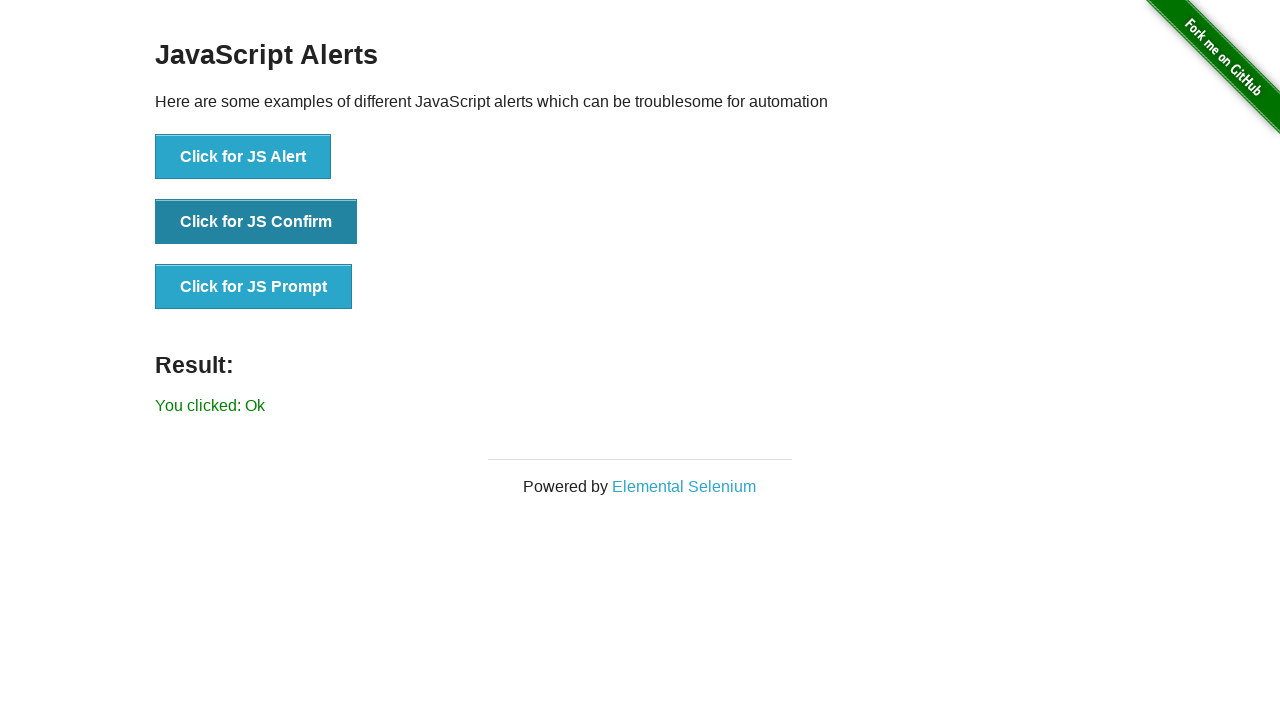

Verified result text matches expected value 'You clicked: Ok'
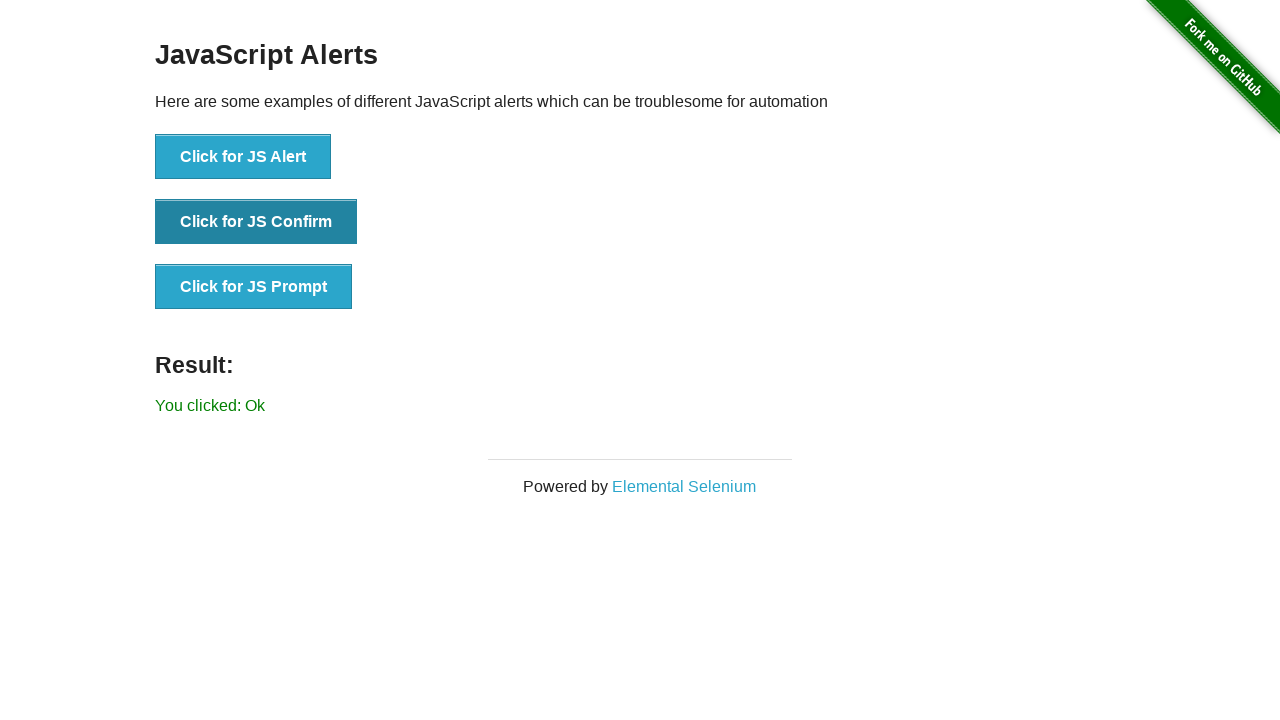

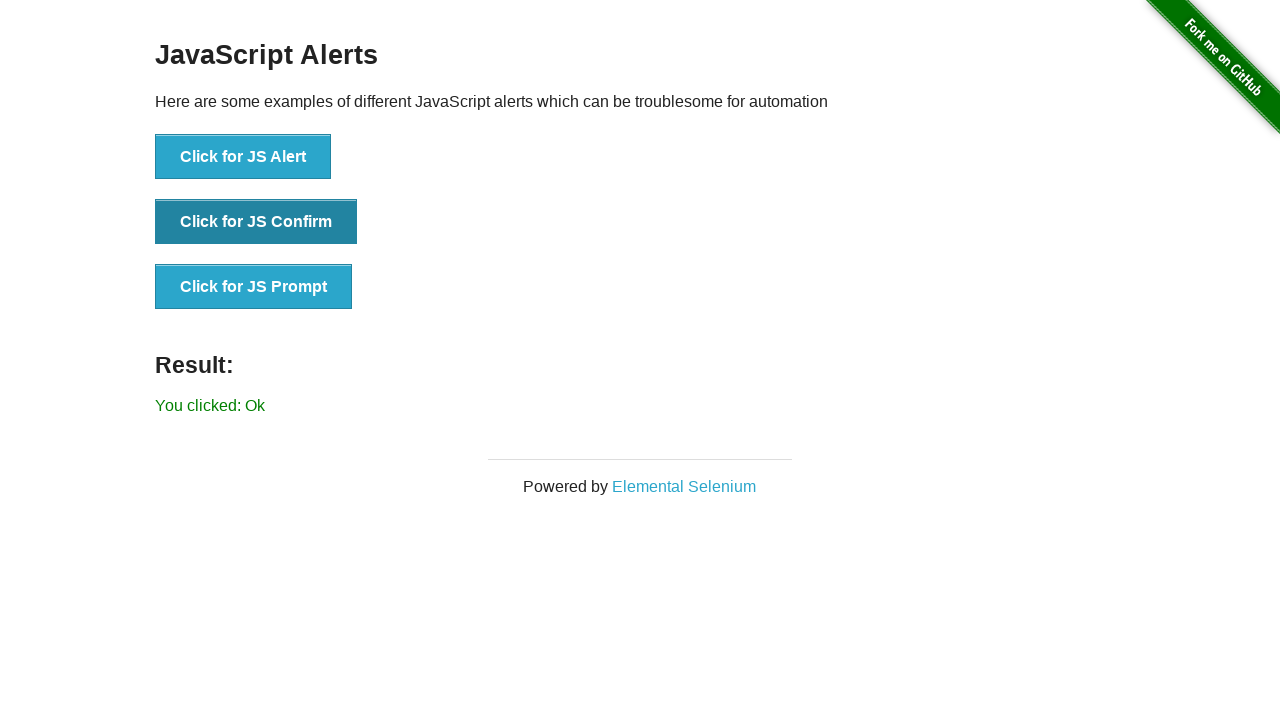